Tests dynamic properties page by waiting for a button to become visible and then clicking it. The page has elements that appear after a delay.

Starting URL: https://demoqa.com/dynamic-properties

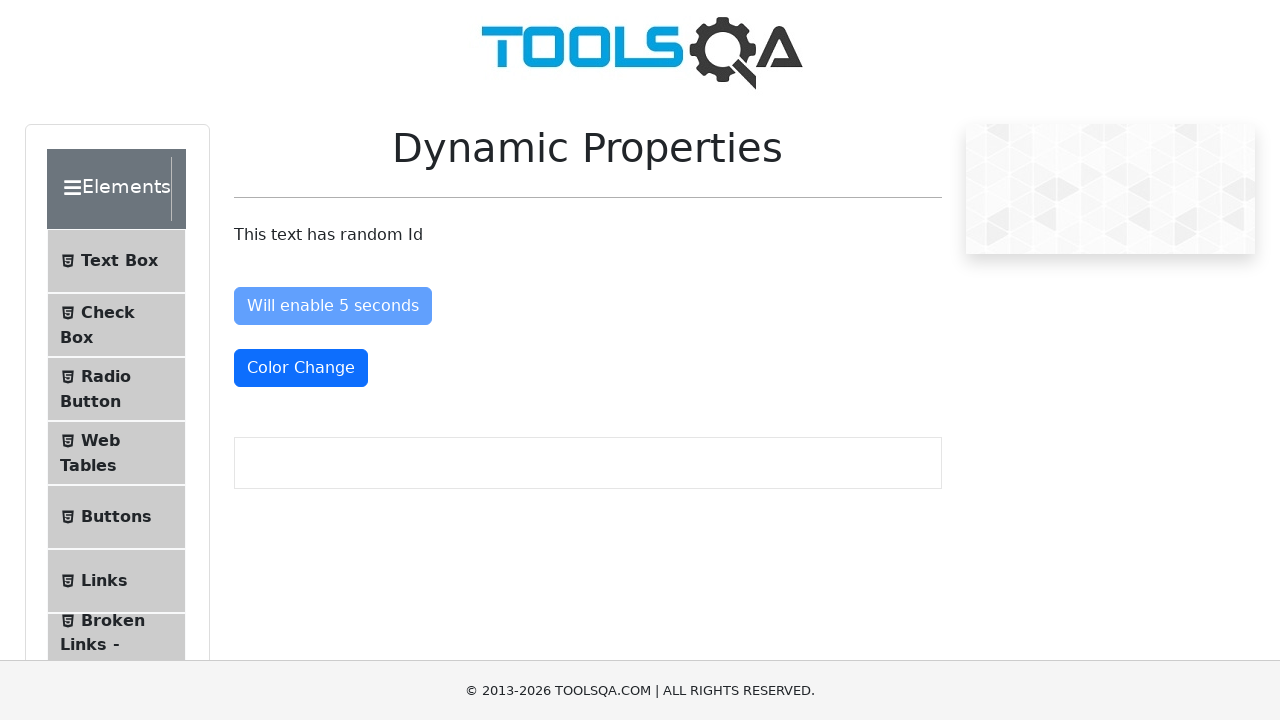

Waited for 'Visible After 5 Seconds' button to become visible
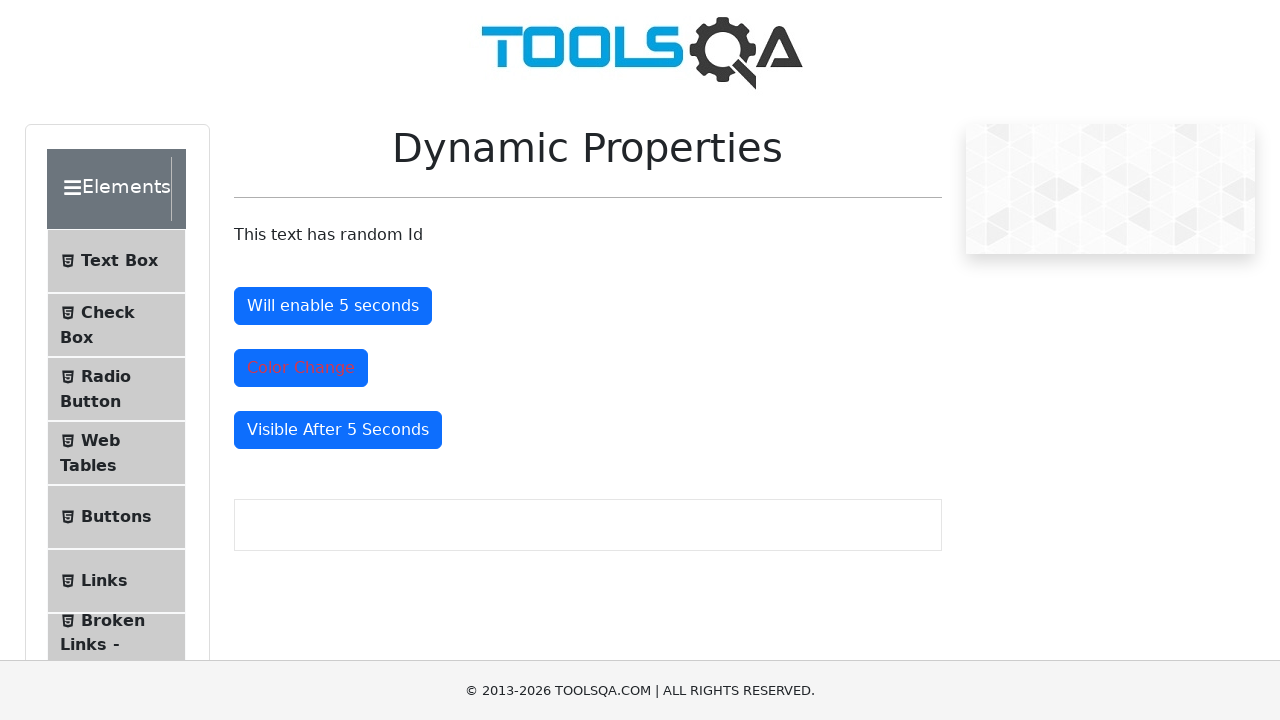

Clicked the button that became visible after delay at (338, 430) on #visibleAfter
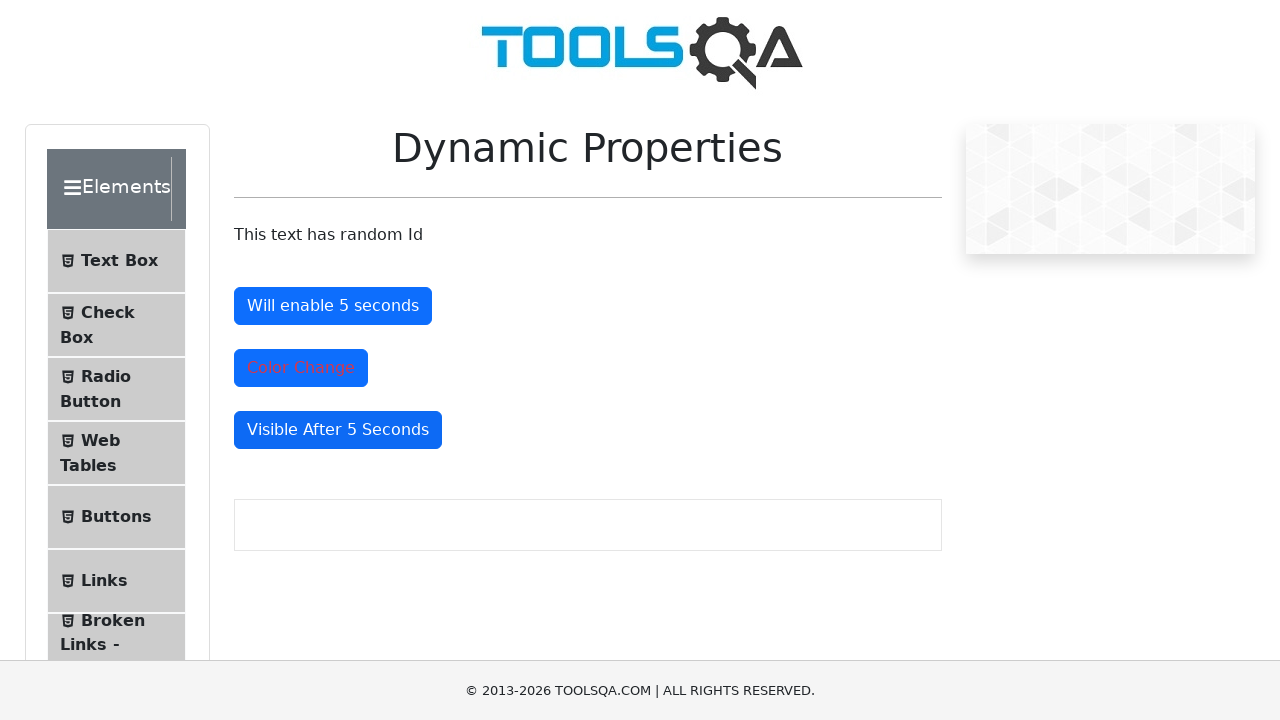

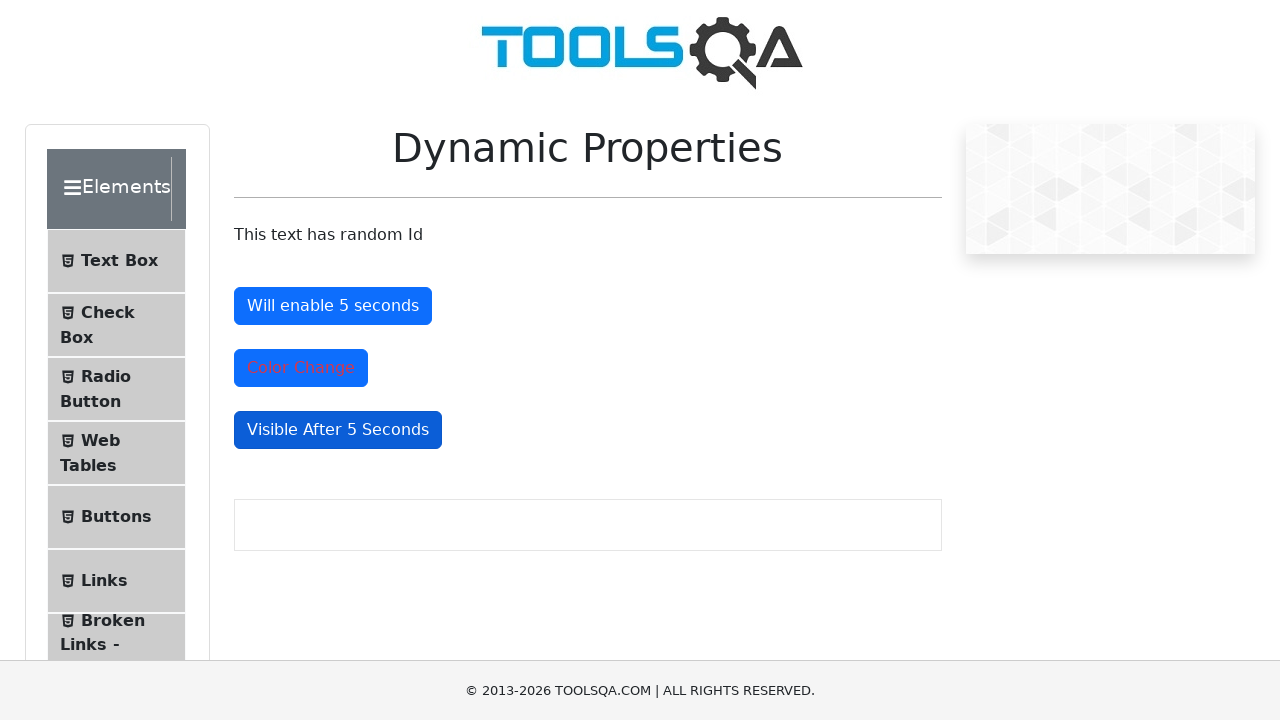